Navigates to the Honda 2 Wheelers India website and verifies the page loads successfully

Starting URL: https://www.honda2wheelersindia.com/

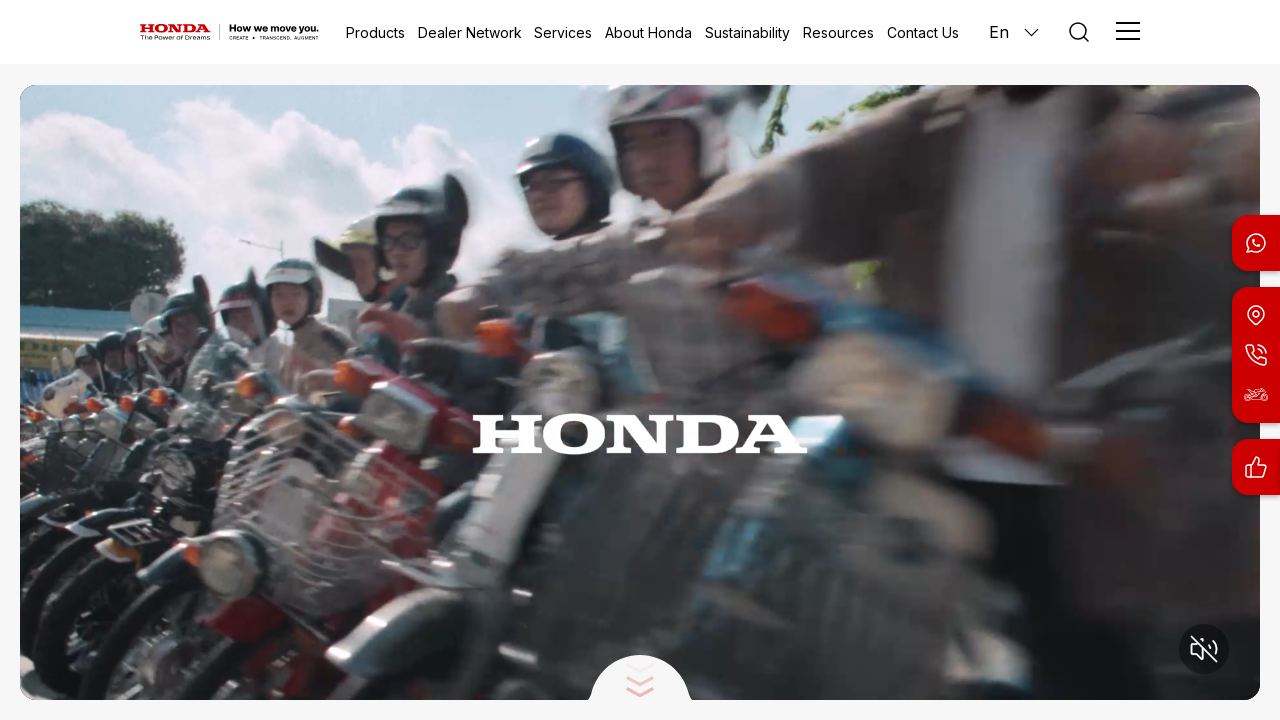

Waited for page DOM content to load
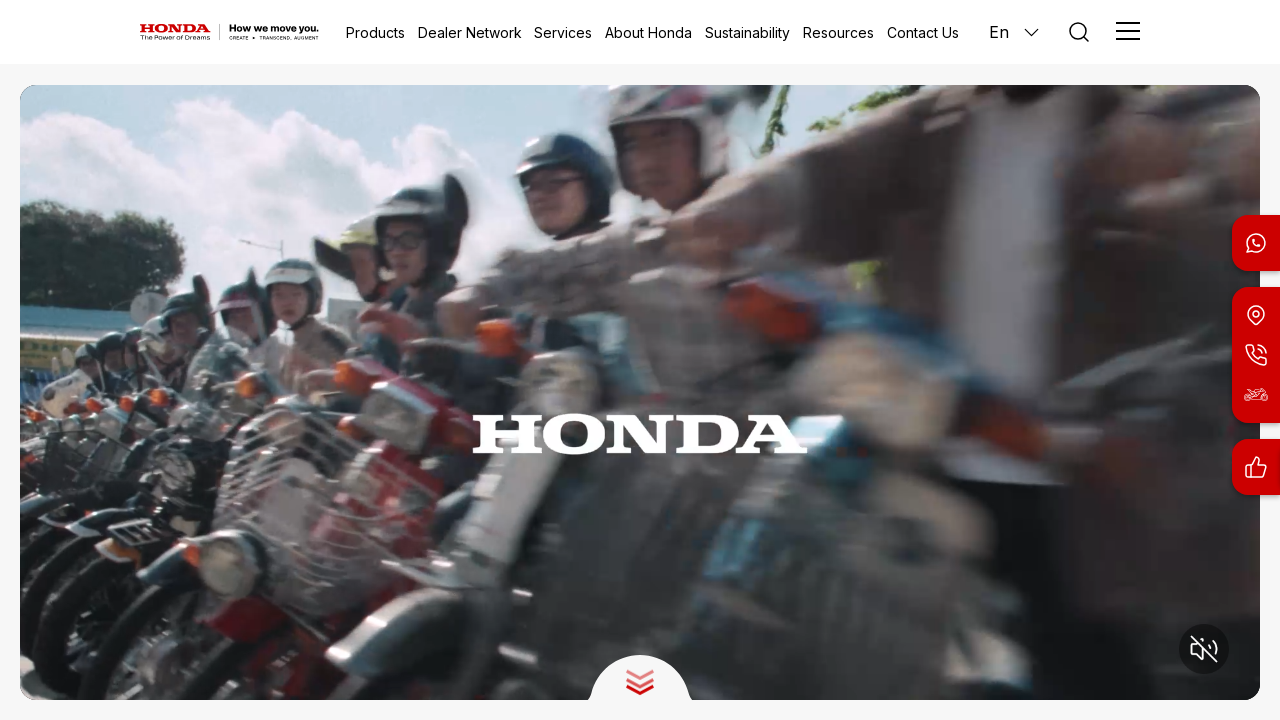

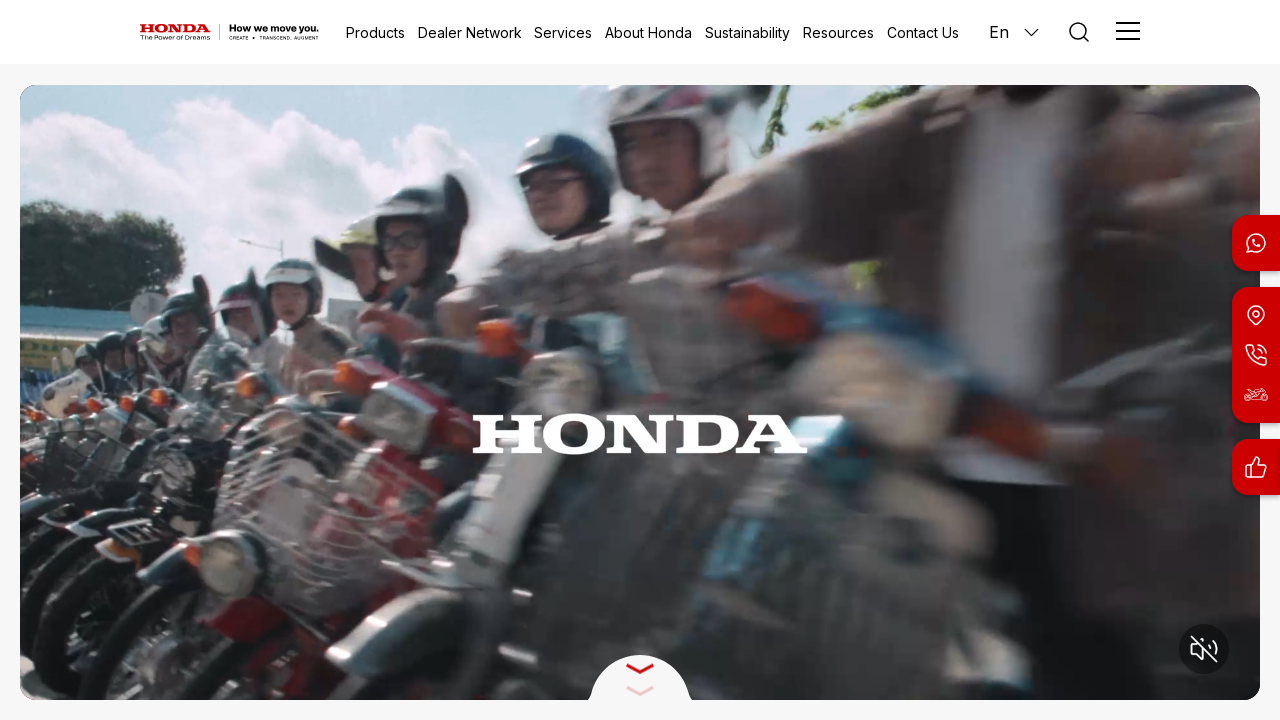